Tests window switching functionality by opening a new window and switching between the main and new window

Starting URL: https://seleniumautomationpractice.blogspot.com/2019/04/new-window.html

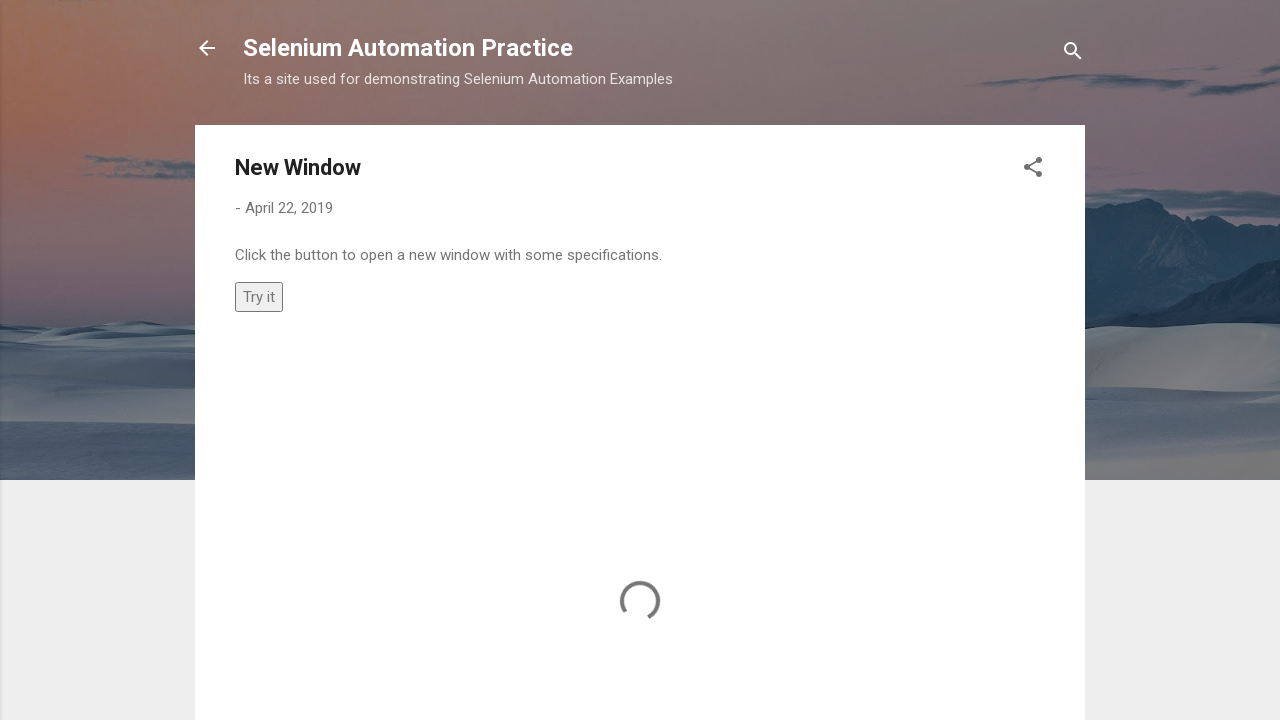

Clicked button to open a new window at (259, 296) on xpath=//button[@onclick='myFunction()']
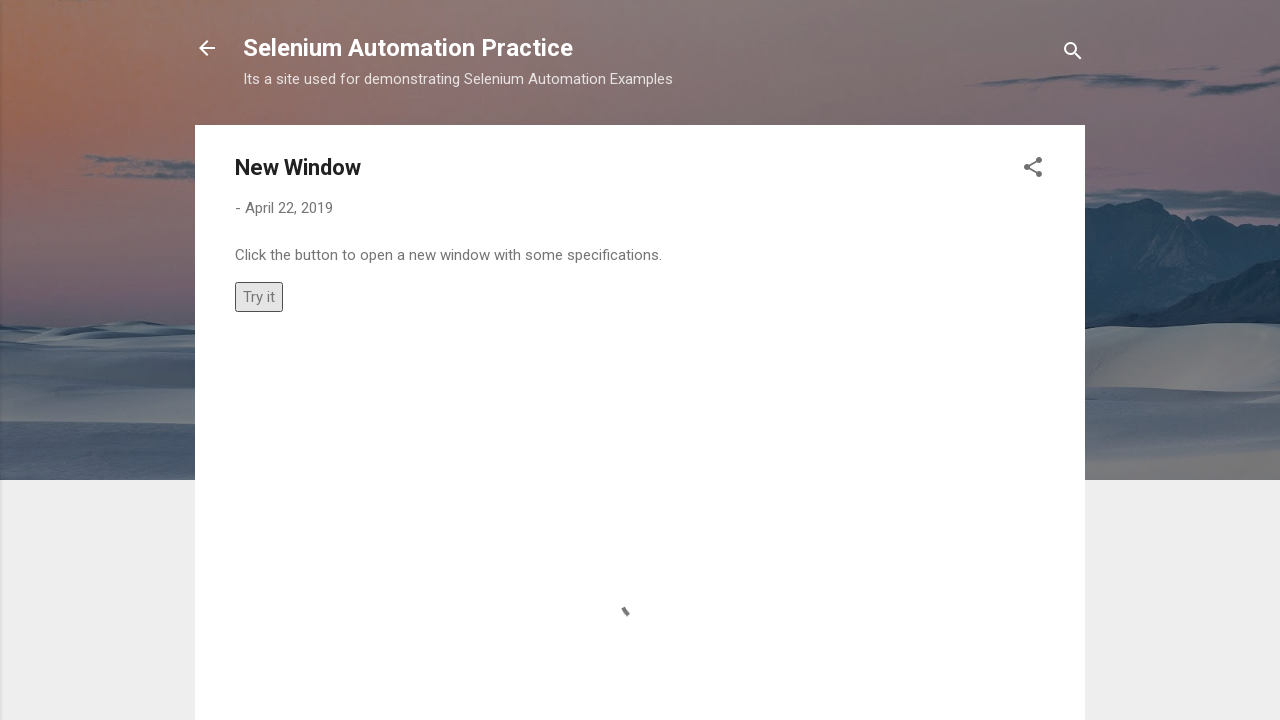

Retrieved all open pages/windows from context
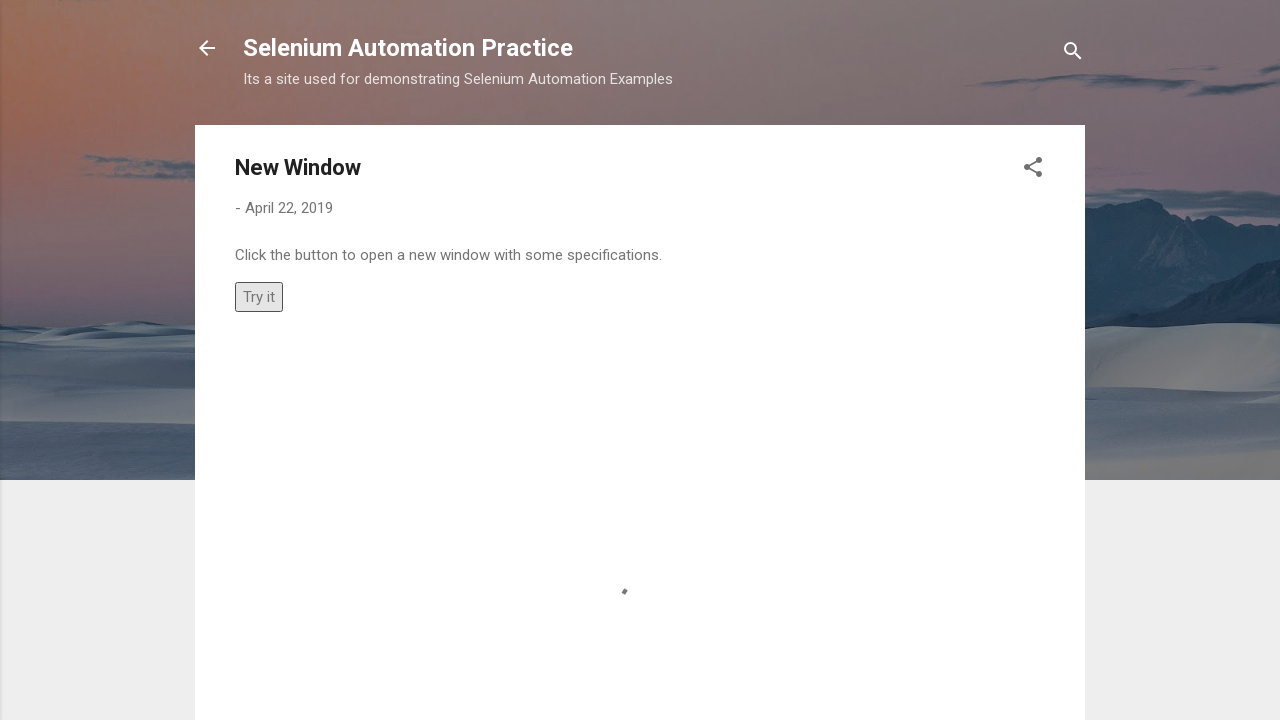

Waited 2 seconds for new window to open
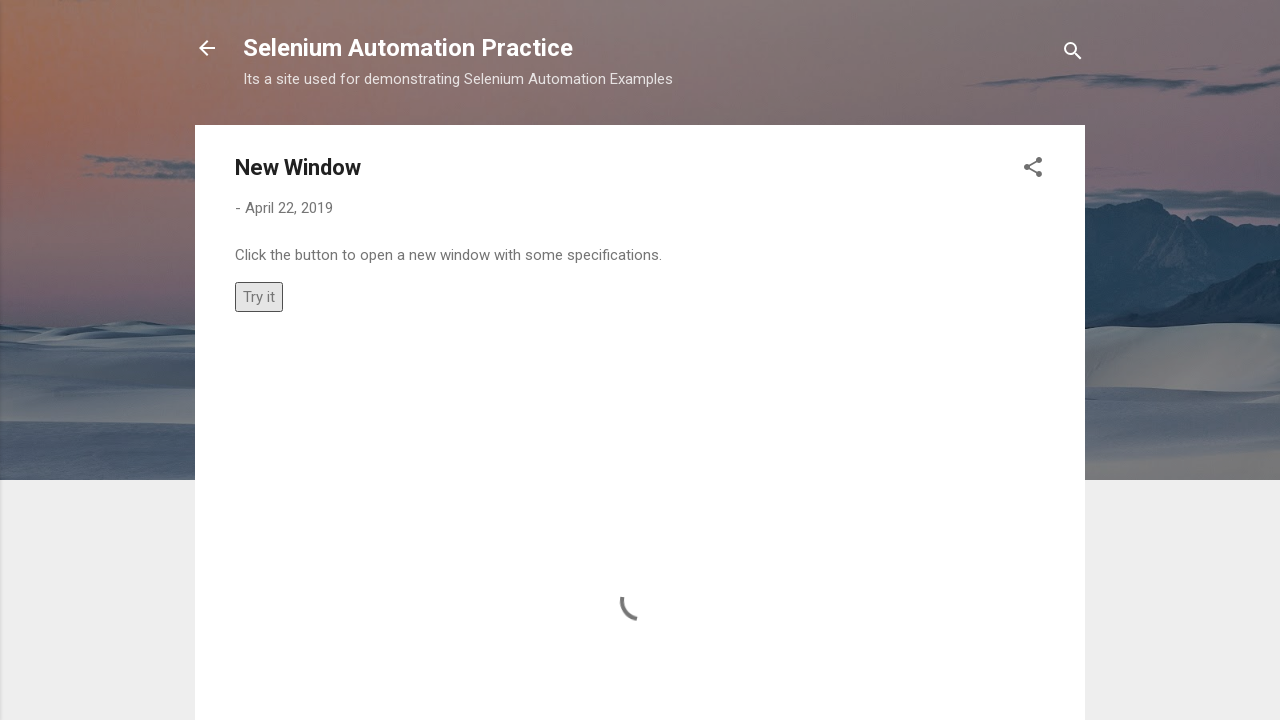

Switched to a window by bringing it to front
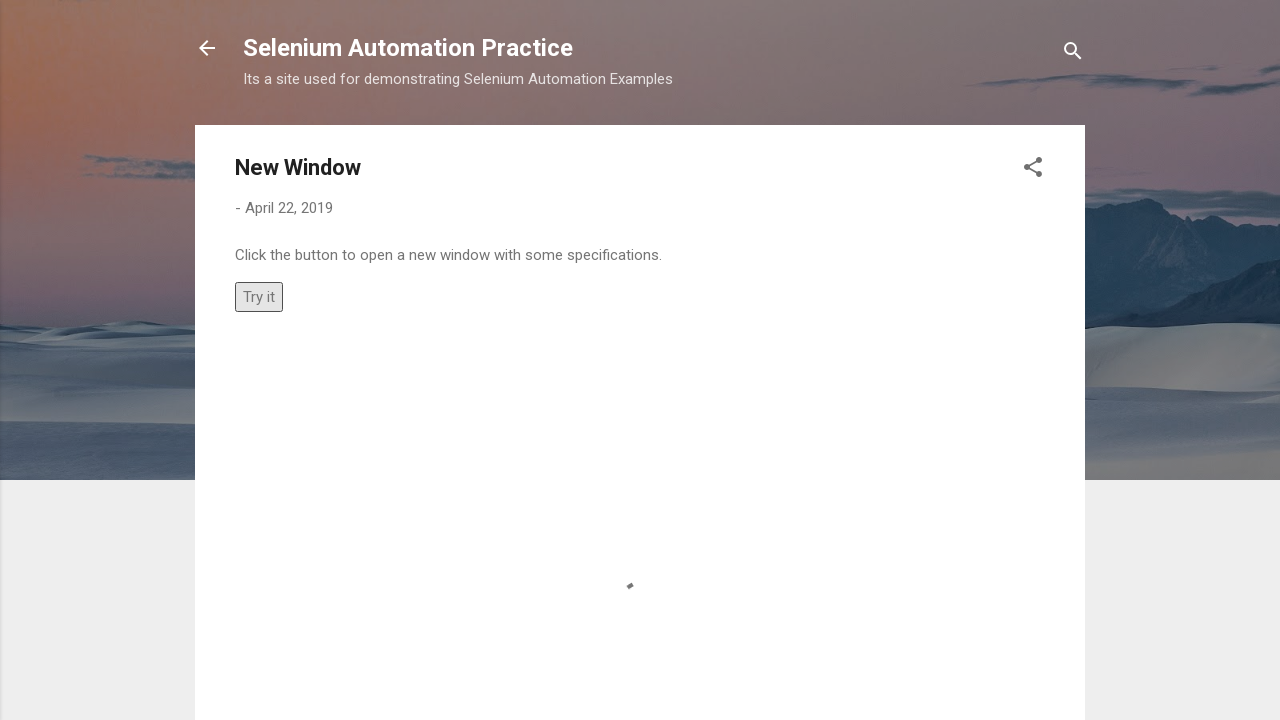

Waited 2 seconds while window is active
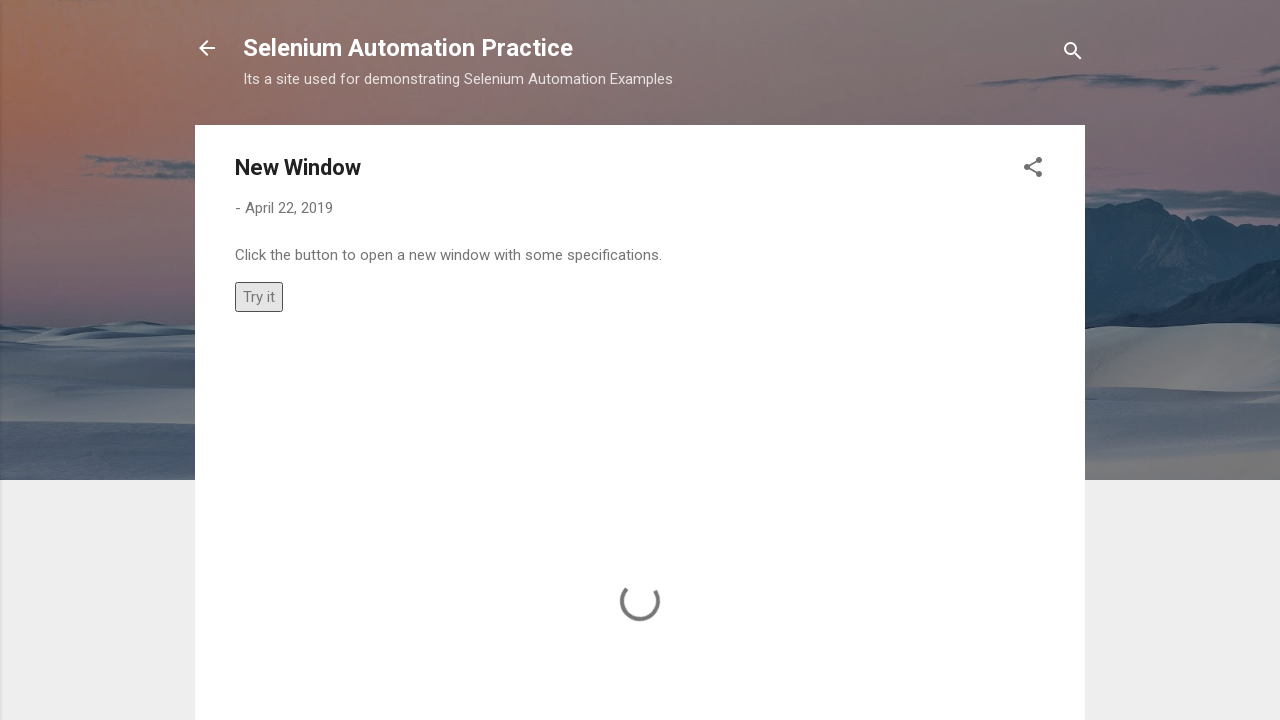

Switched to a window by bringing it to front
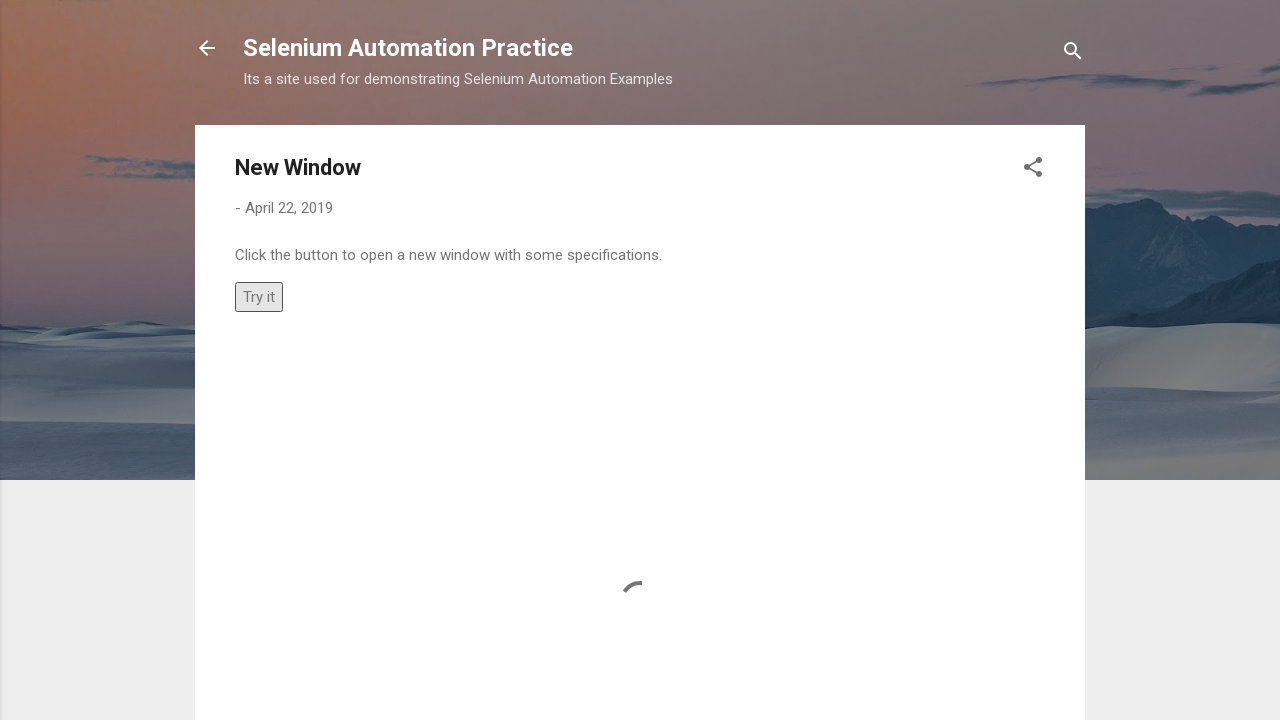

Waited 2 seconds while window is active
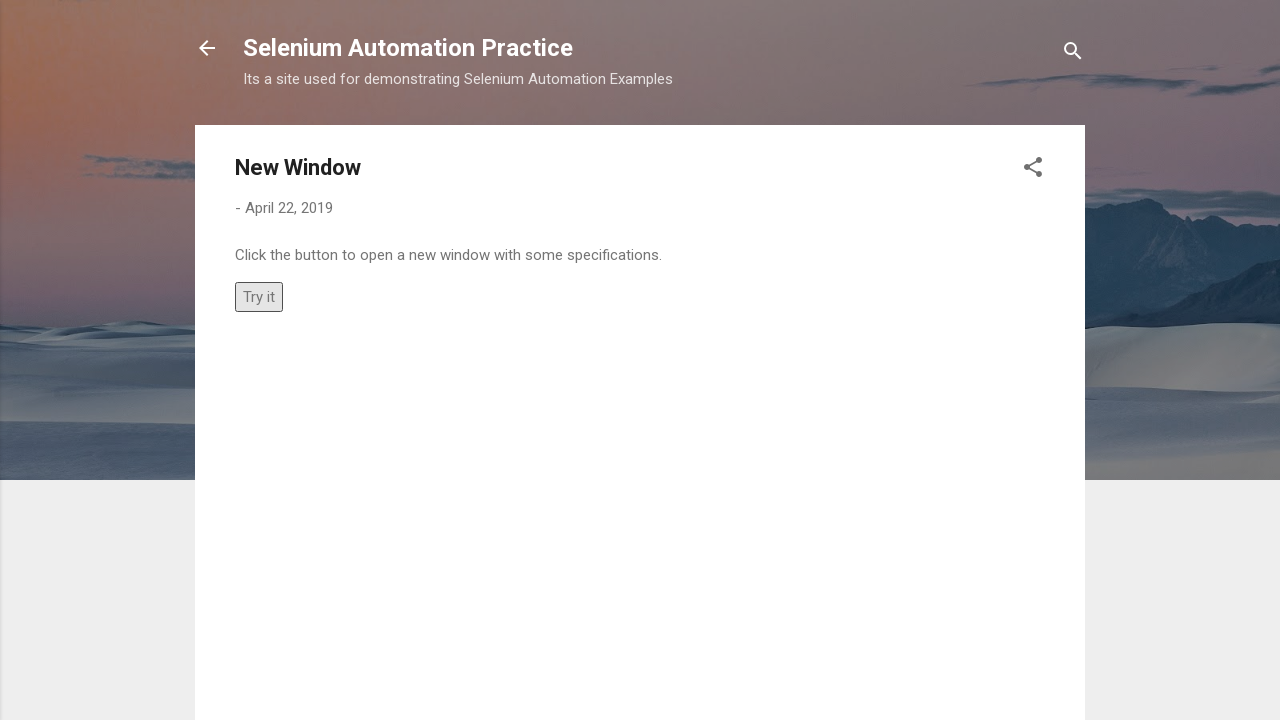

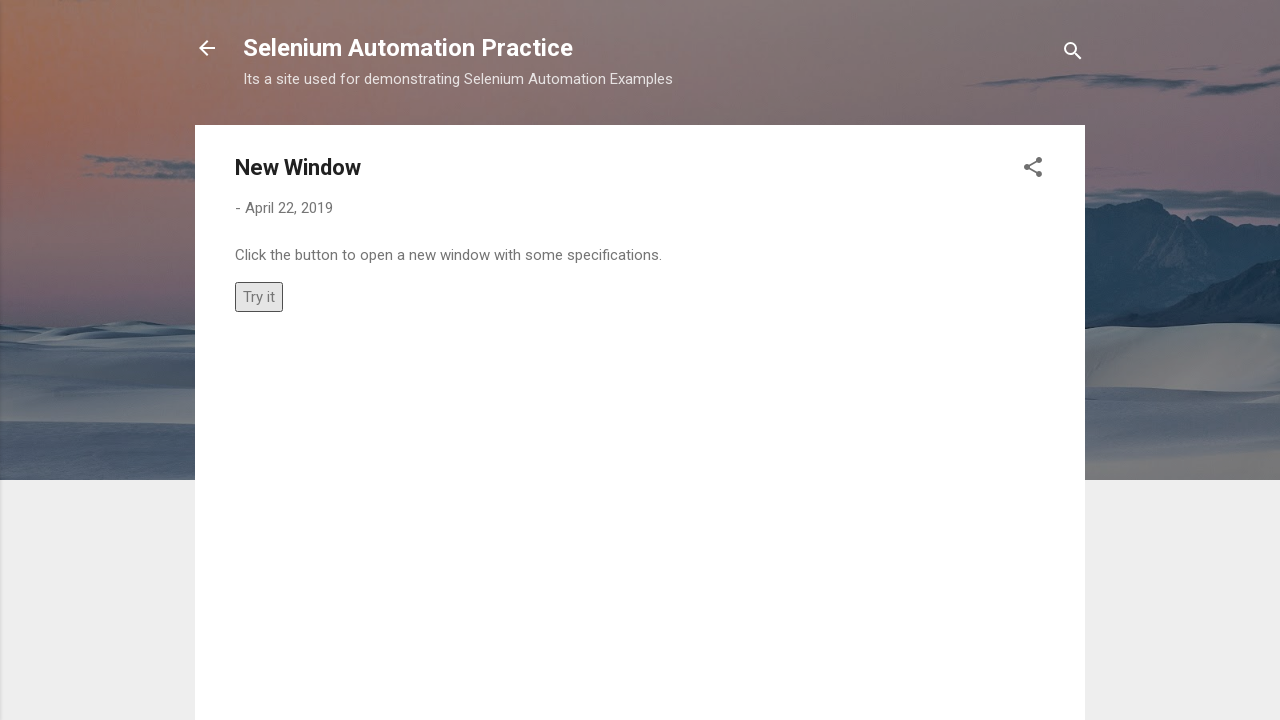